Tests that the OrangeHRM homepage loads correctly by verifying the page title matches "OrangeHRM"

Starting URL: https://opensource-demo.orangehrmlive.com/

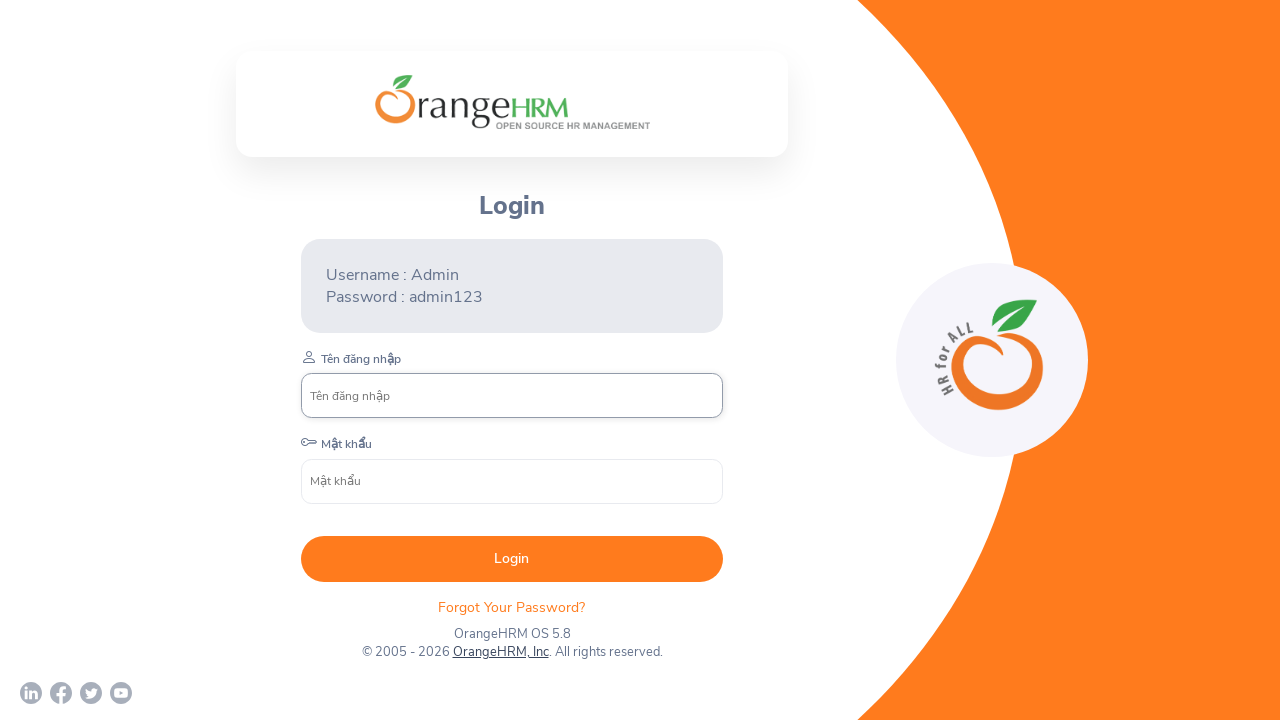

Navigated to OrangeHRM homepage
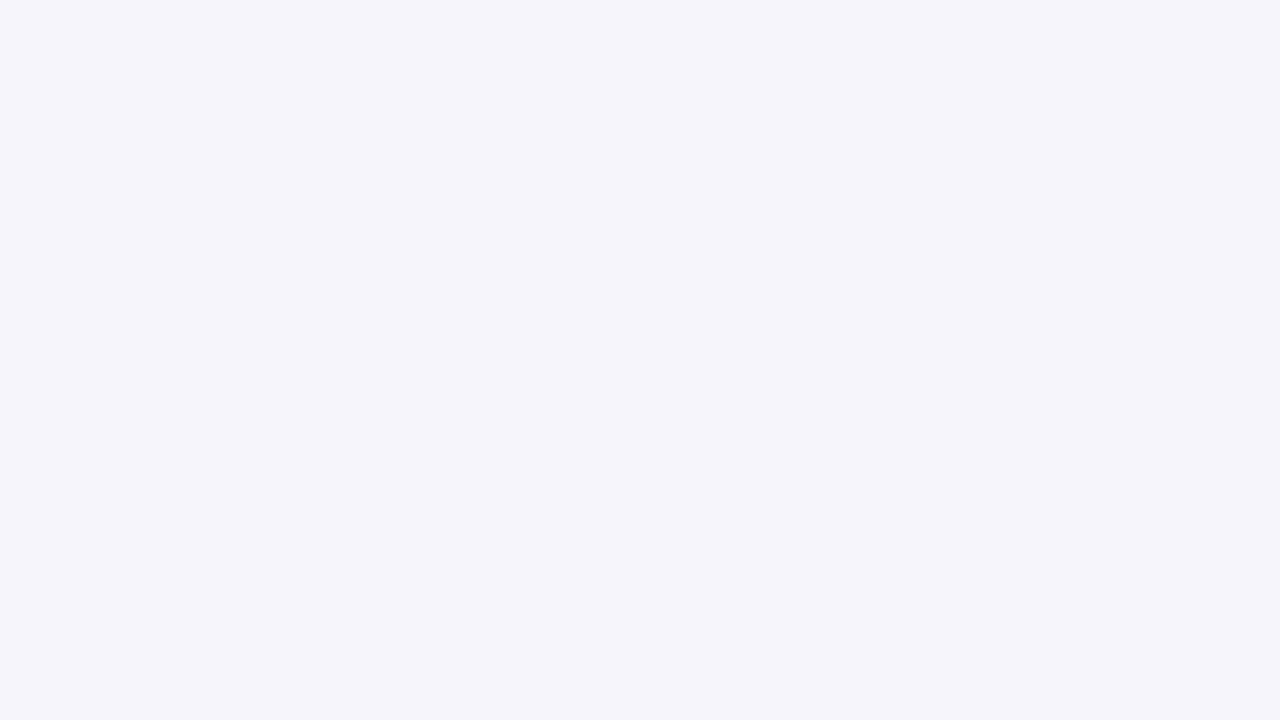

Verified page title matches 'OrangeHRM'
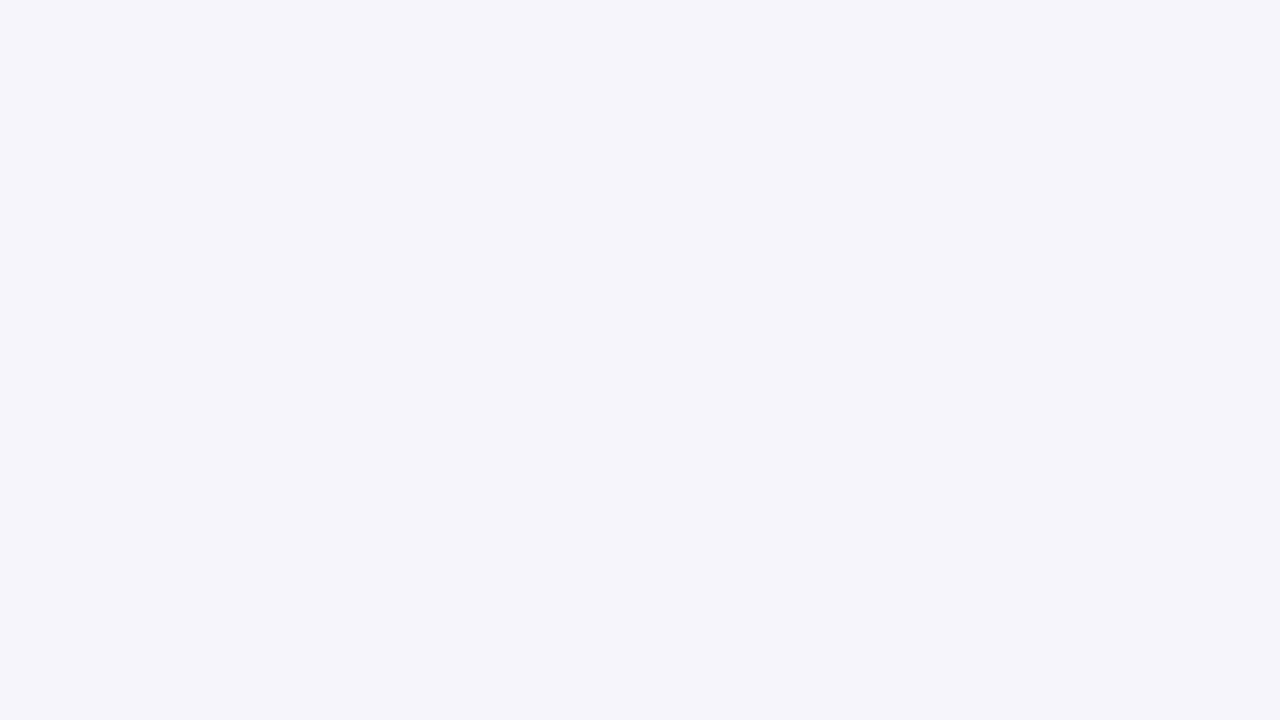

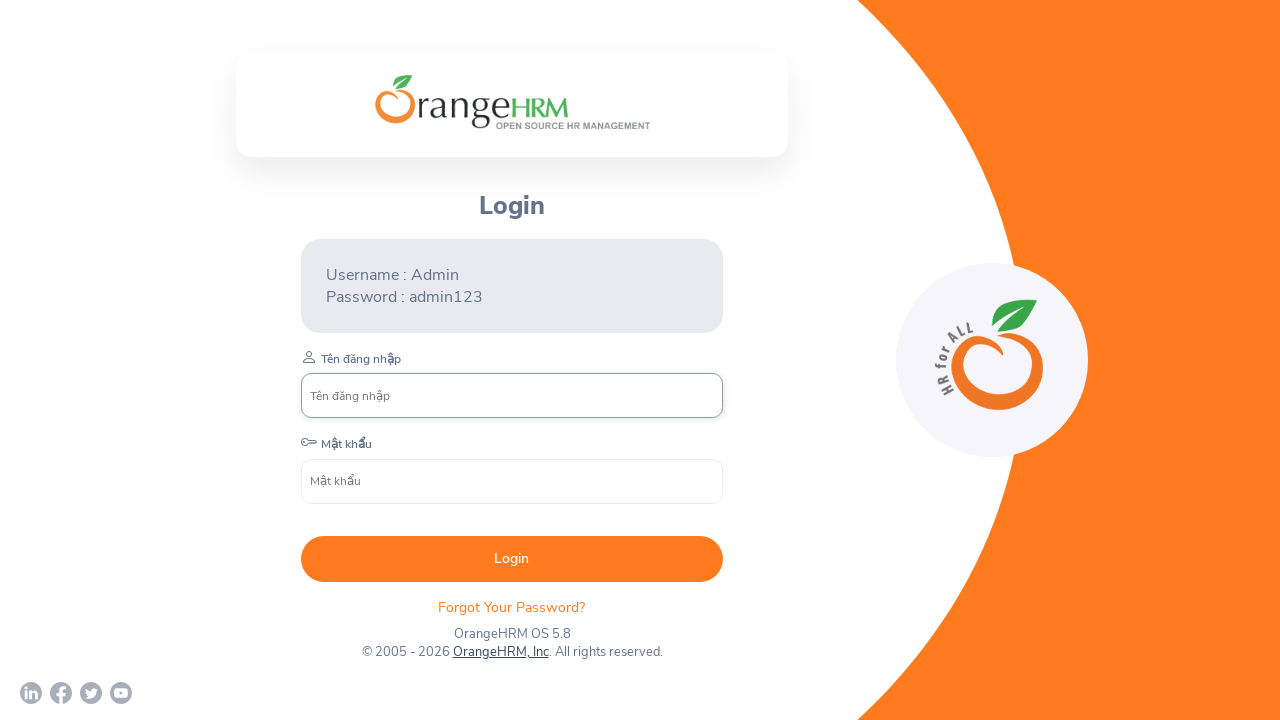